Tests hover functionality by hovering over images to reveal text

Starting URL: https://the-internet.herokuapp.com/

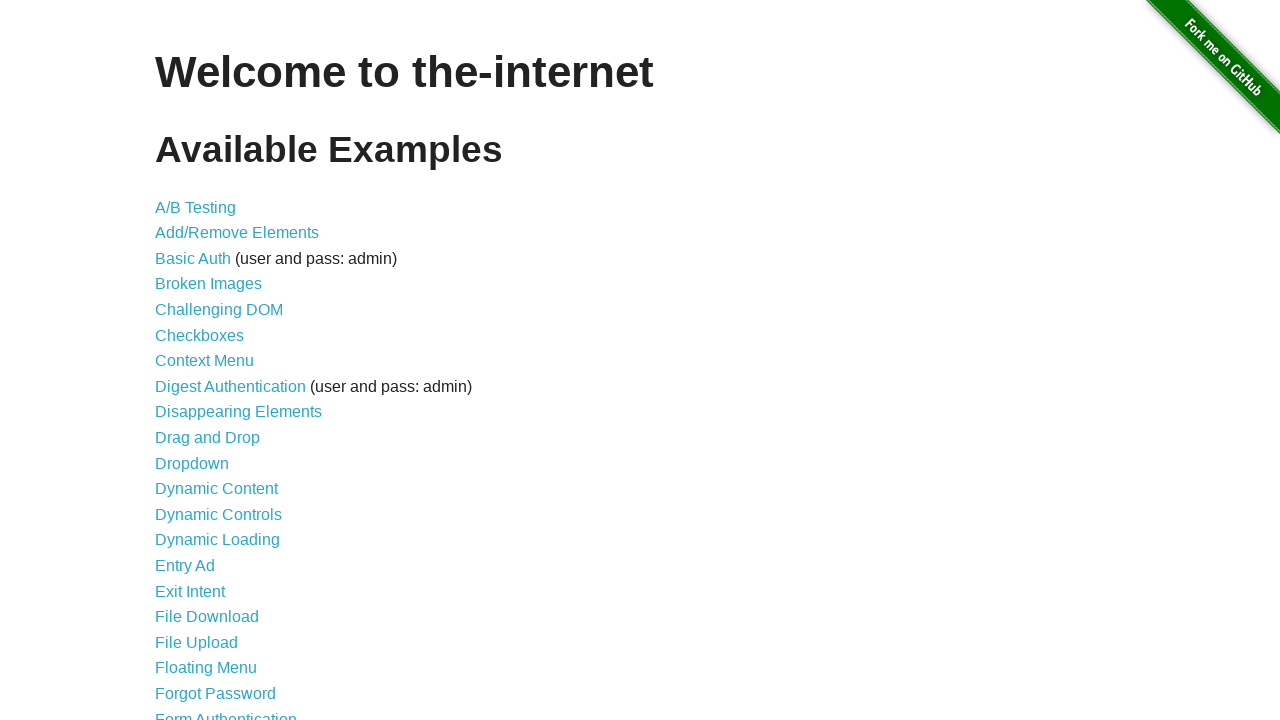

Clicked on 'Hovers' link to navigate to hover test page at (180, 360) on a:has-text("Hovers")
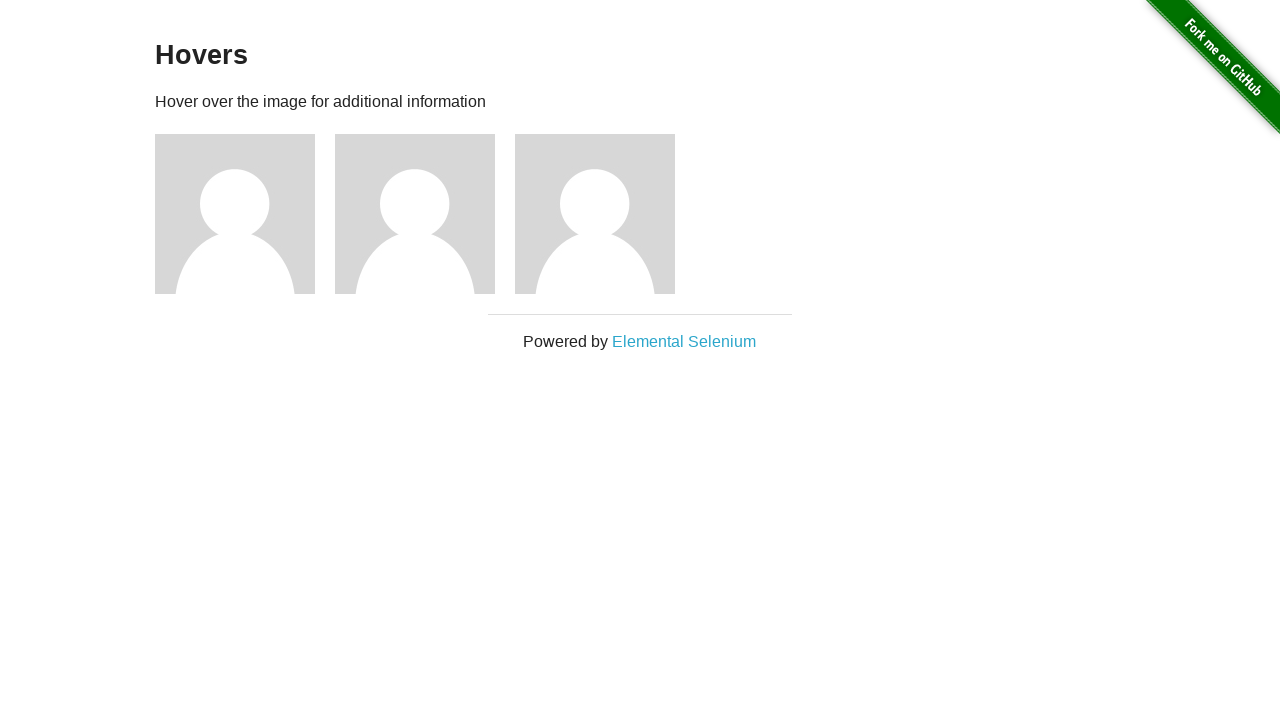

Hovered over figure 1 to reveal hidden text at (245, 214) on .figure >> nth=0
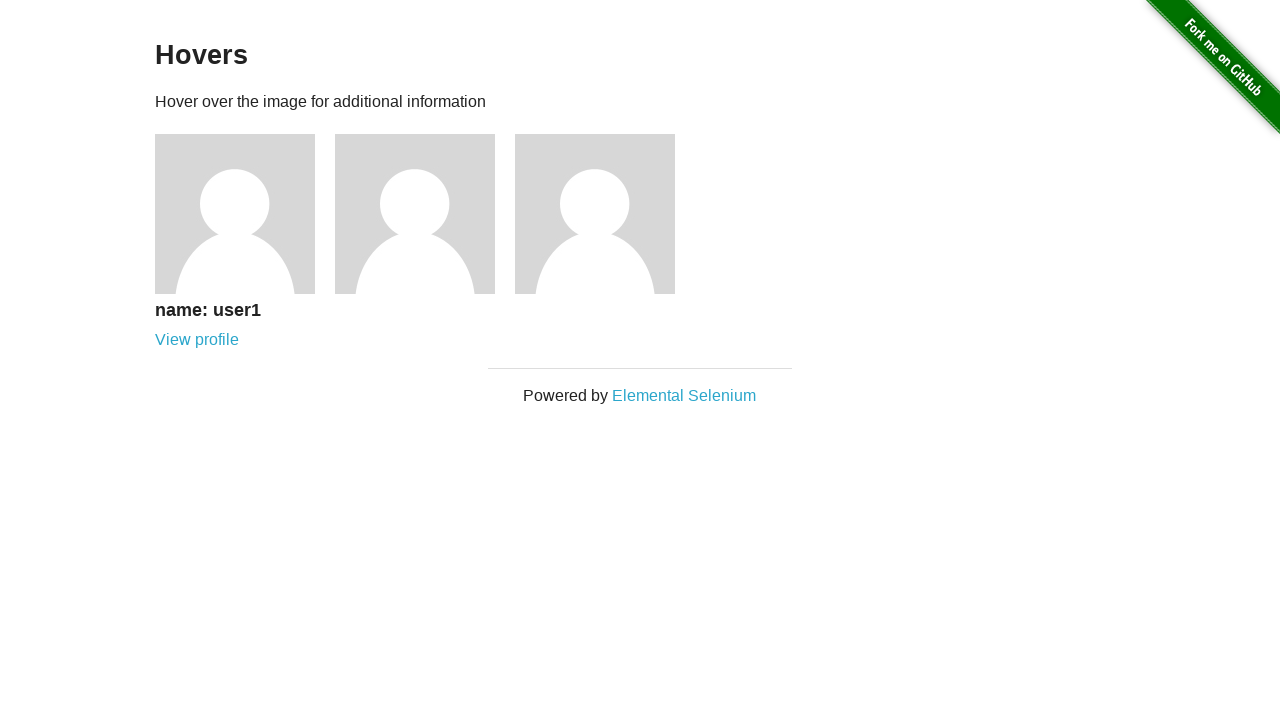

Hovered over figure 2 to reveal hidden text at (425, 214) on .figure >> nth=1
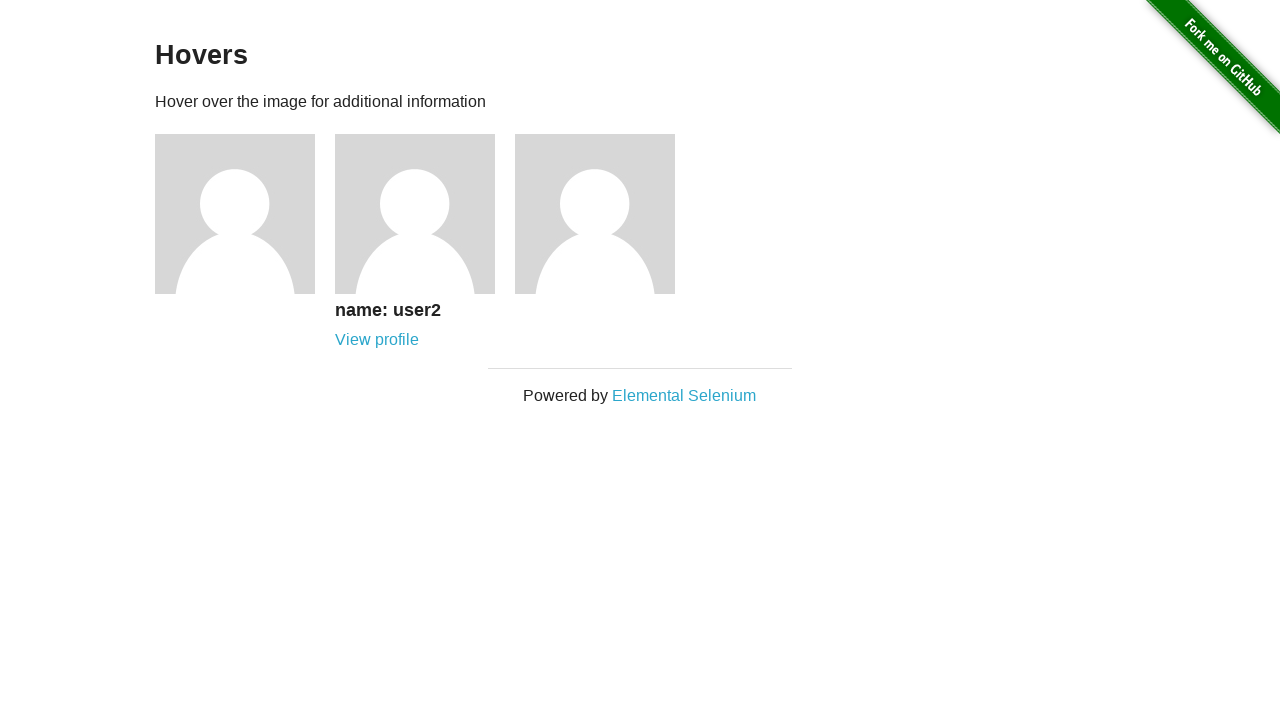

Hovered over figure 3 to reveal hidden text at (605, 214) on .figure >> nth=2
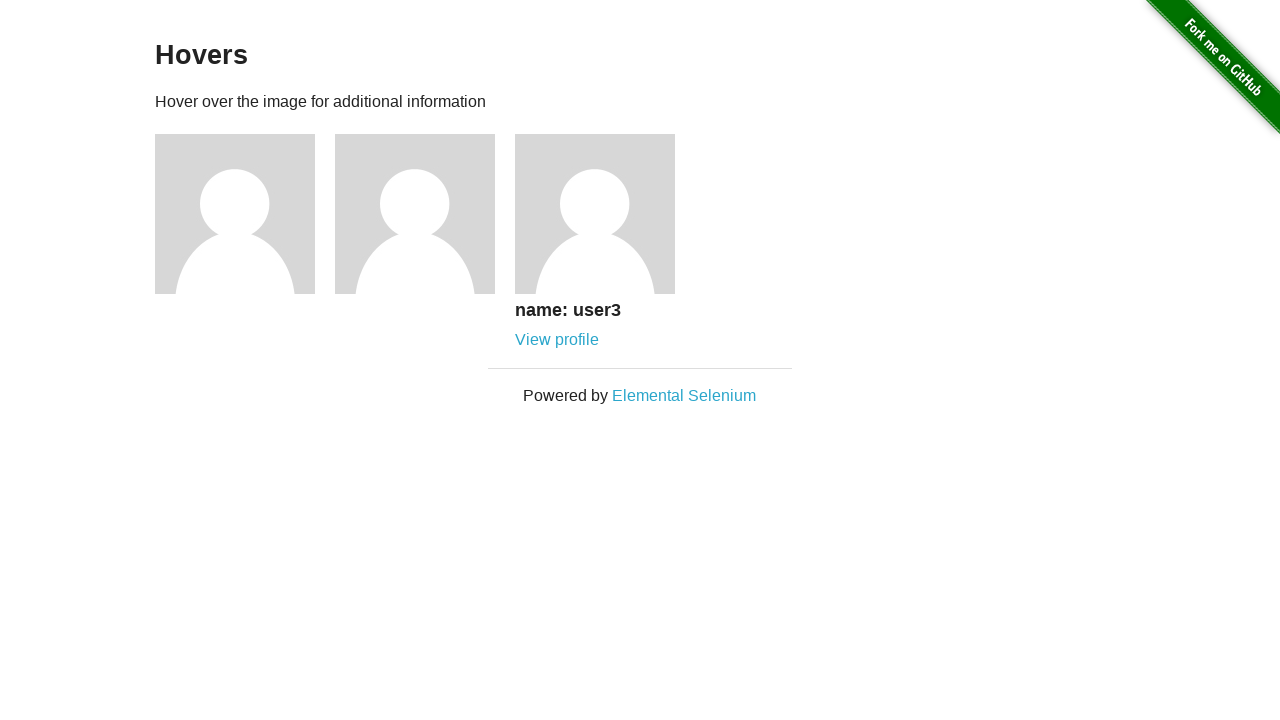

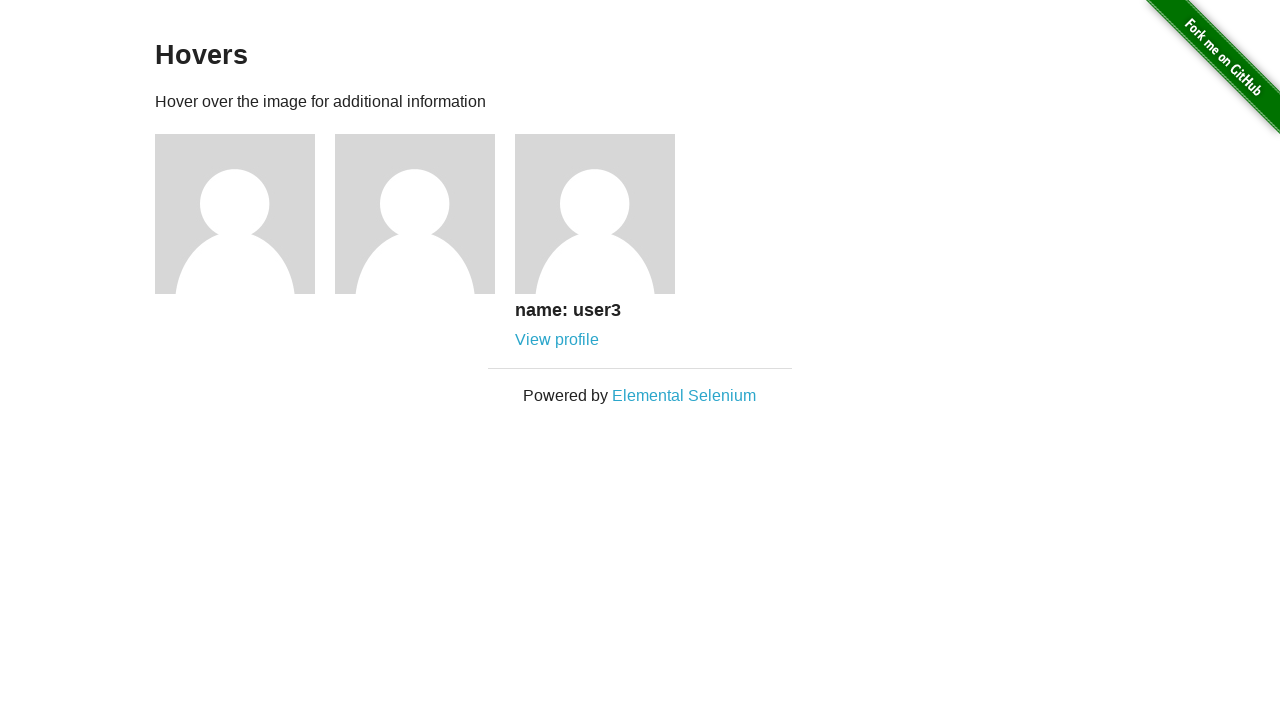